Tests that selecting .NET from API page platform dropdown shows correct API docs

Starting URL: https://playwright.dev/

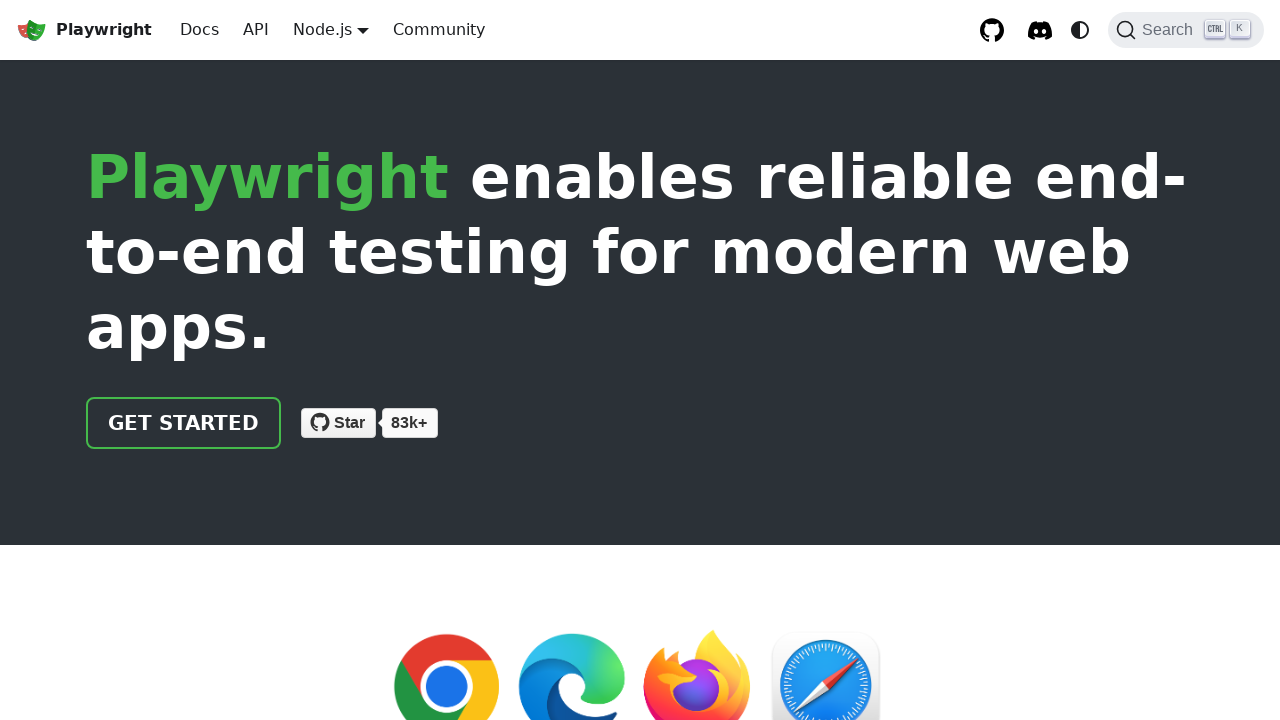

Clicked API button in navbar at (256, 30) on .navbar__items >> internal:role=link[name="API"i]
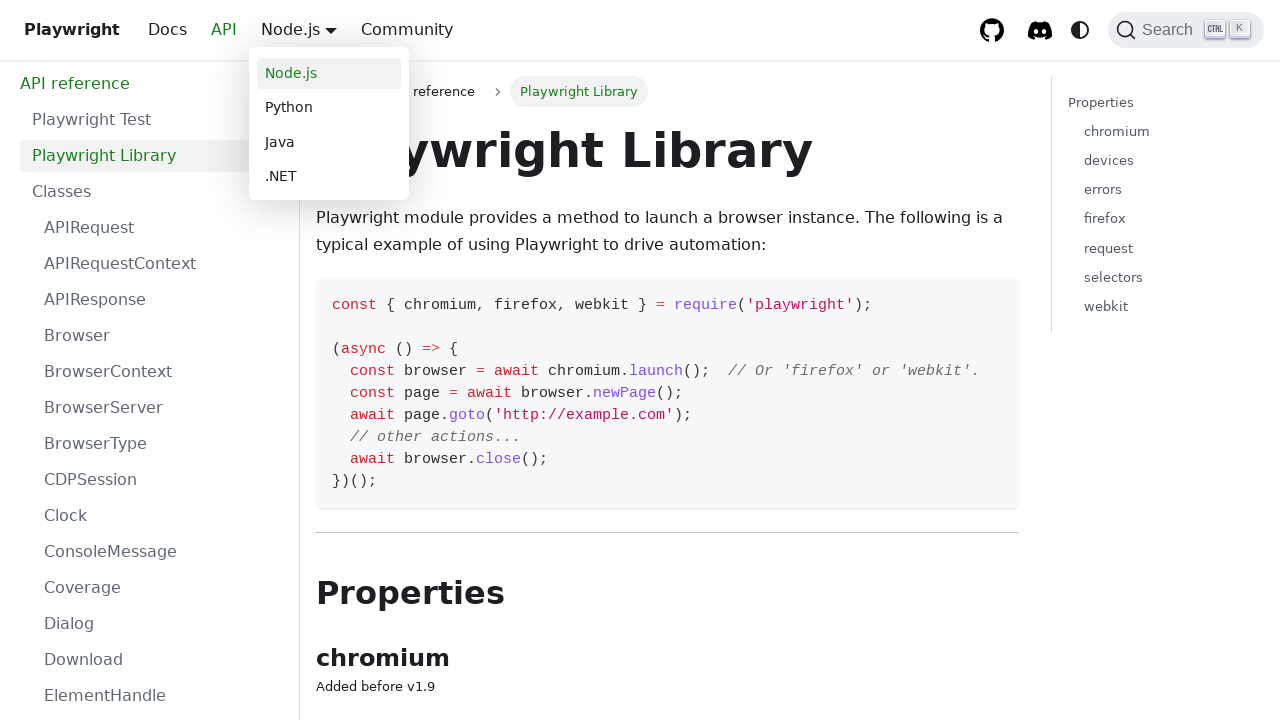

Hovered over platform dropdown menu at (331, 30) on .navbar__item.dropdown.dropdown--hoverable
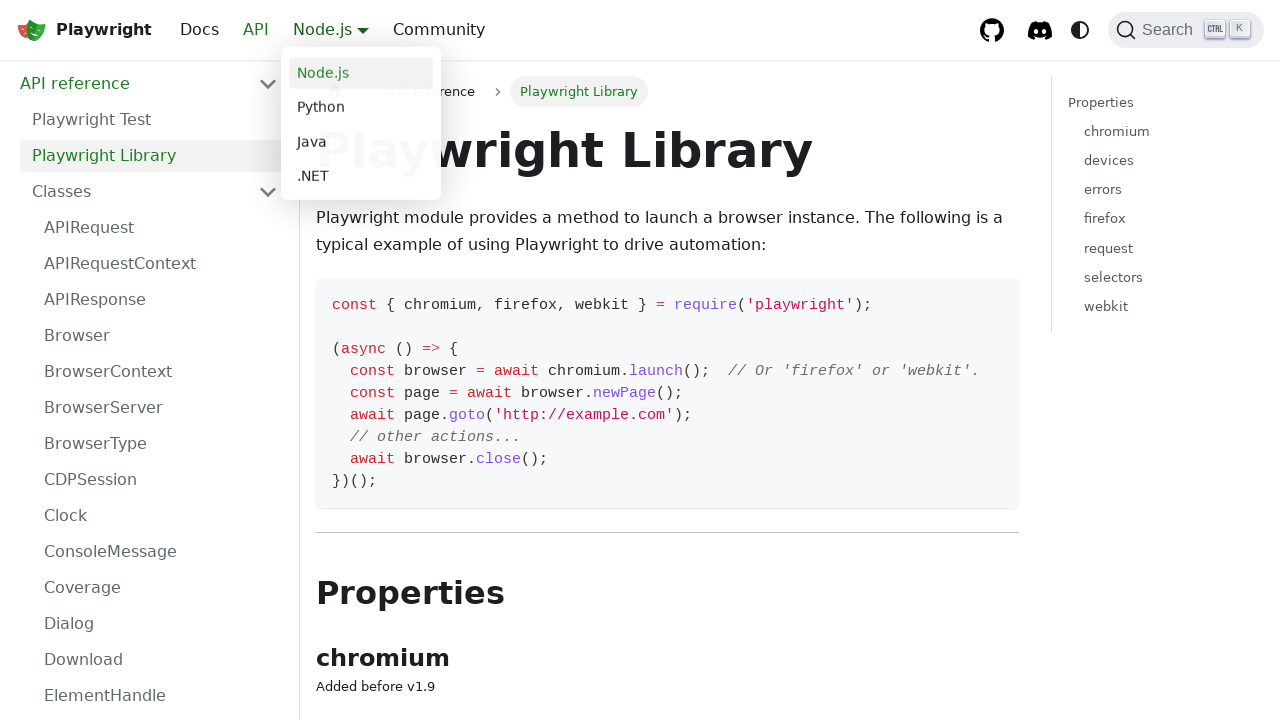

Clicked .NET option from platform dropdown at (361, 177) on .navbar__item.dropdown.dropdown--hoverable >> internal:role=link[name=".NET"i]
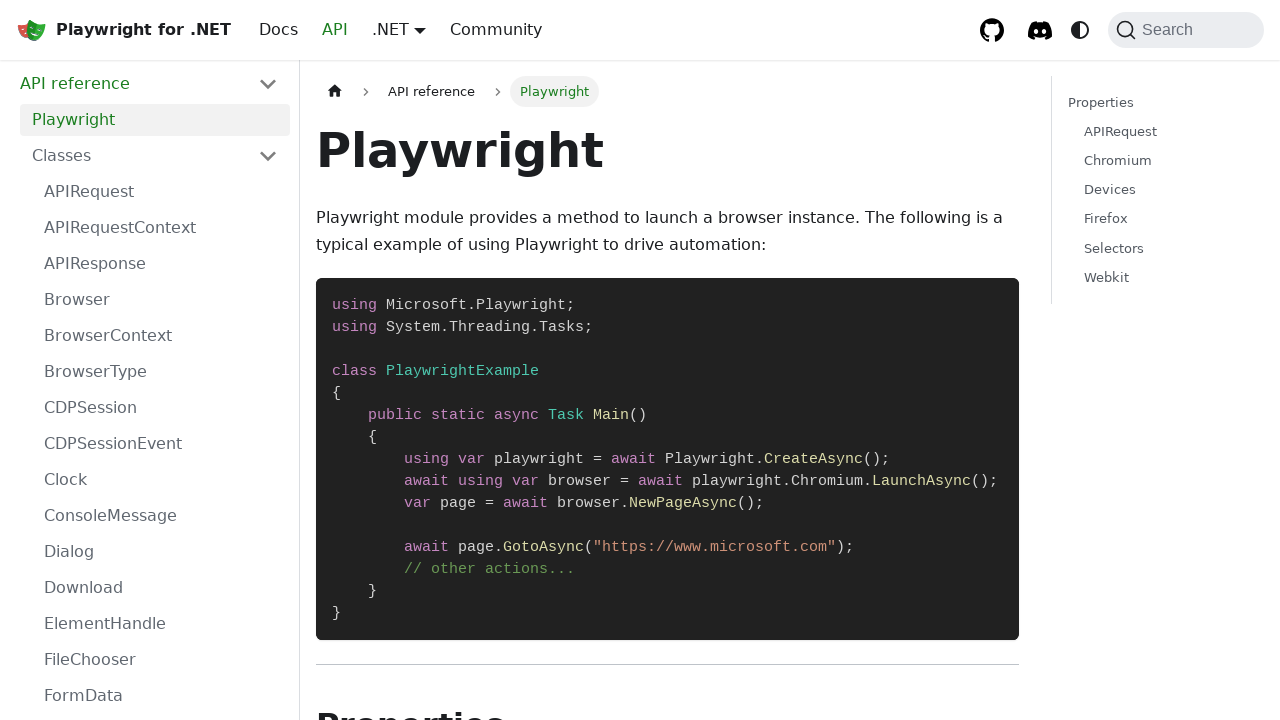

Verified that page navigated to .NET API documentation
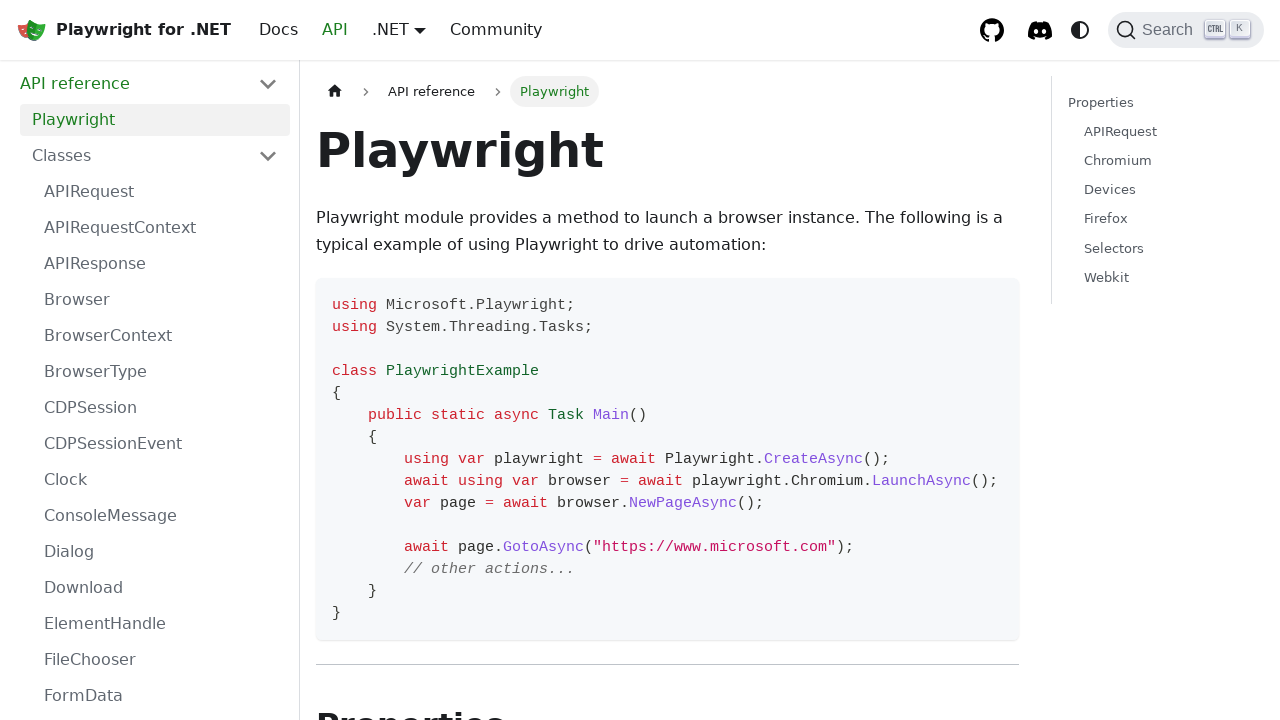

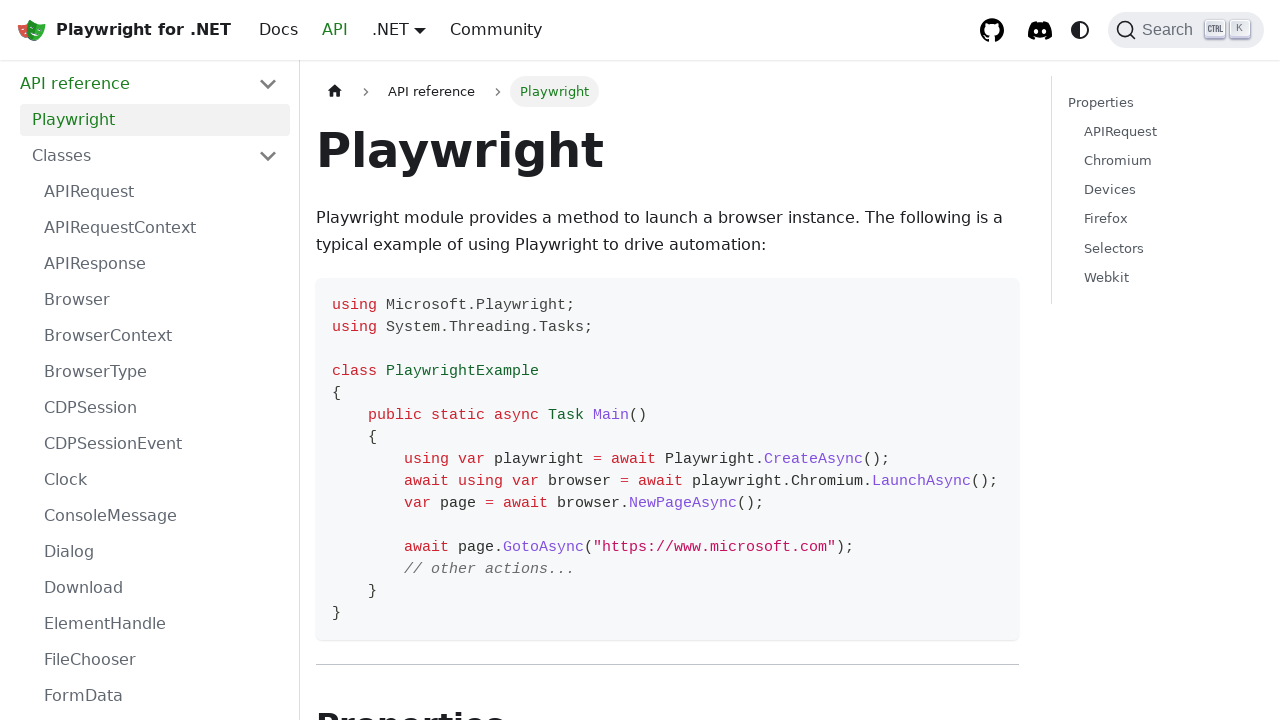